Tests JavaScript prompt dialog by entering text and verifying the result

Starting URL: https://the-internet.herokuapp.com/javascript_alerts

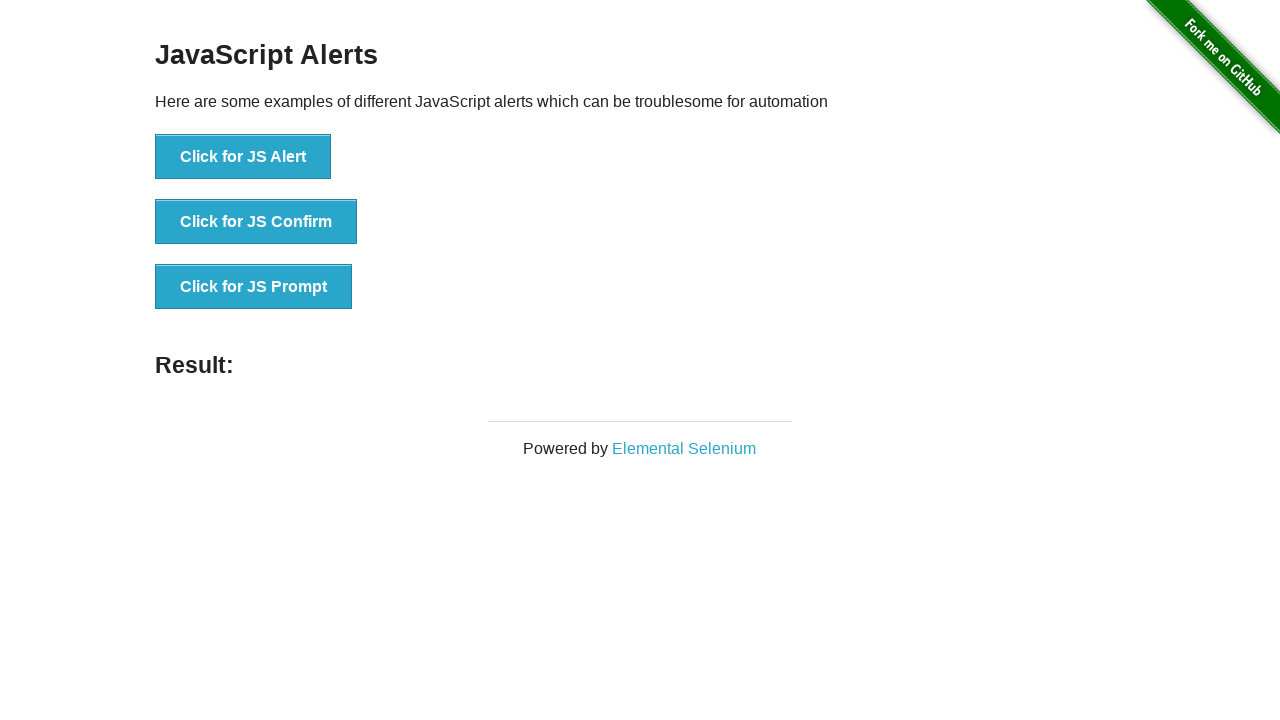

Set up dialog handler to accept prompt with text 'Prompt test'
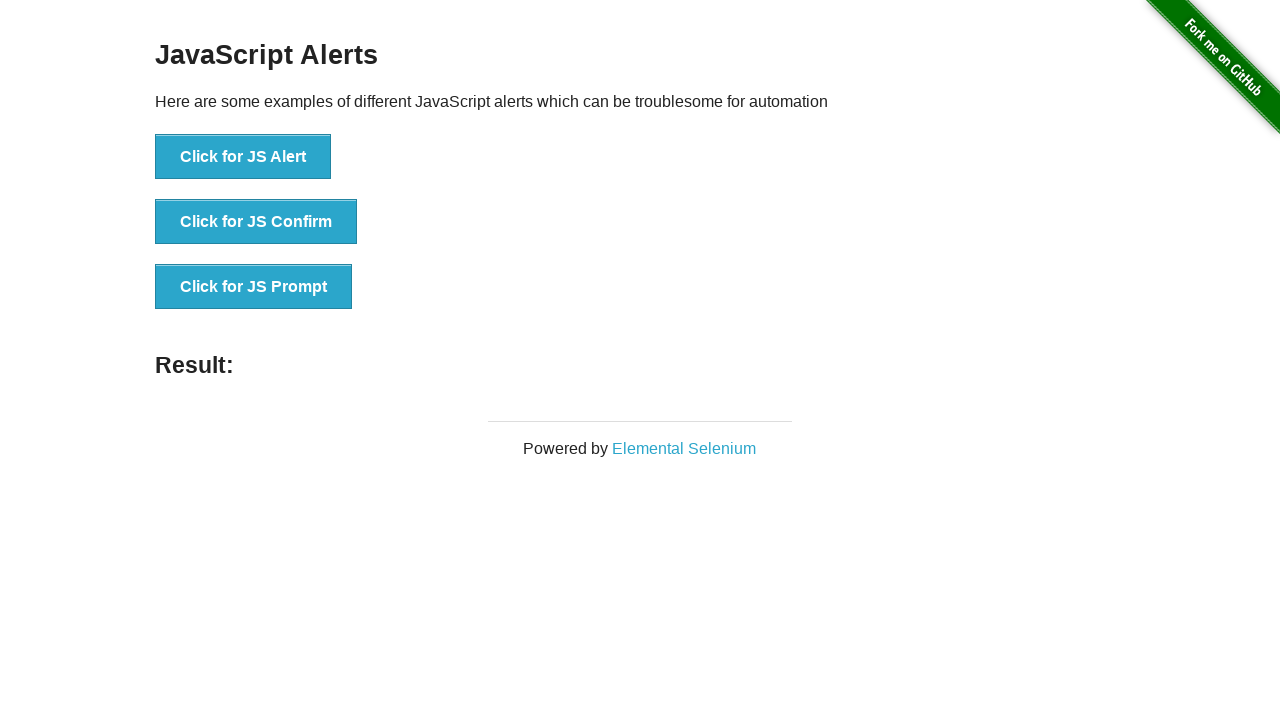

Clicked button to trigger JavaScript prompt dialog at (254, 287) on button[onclick*='Prompt']
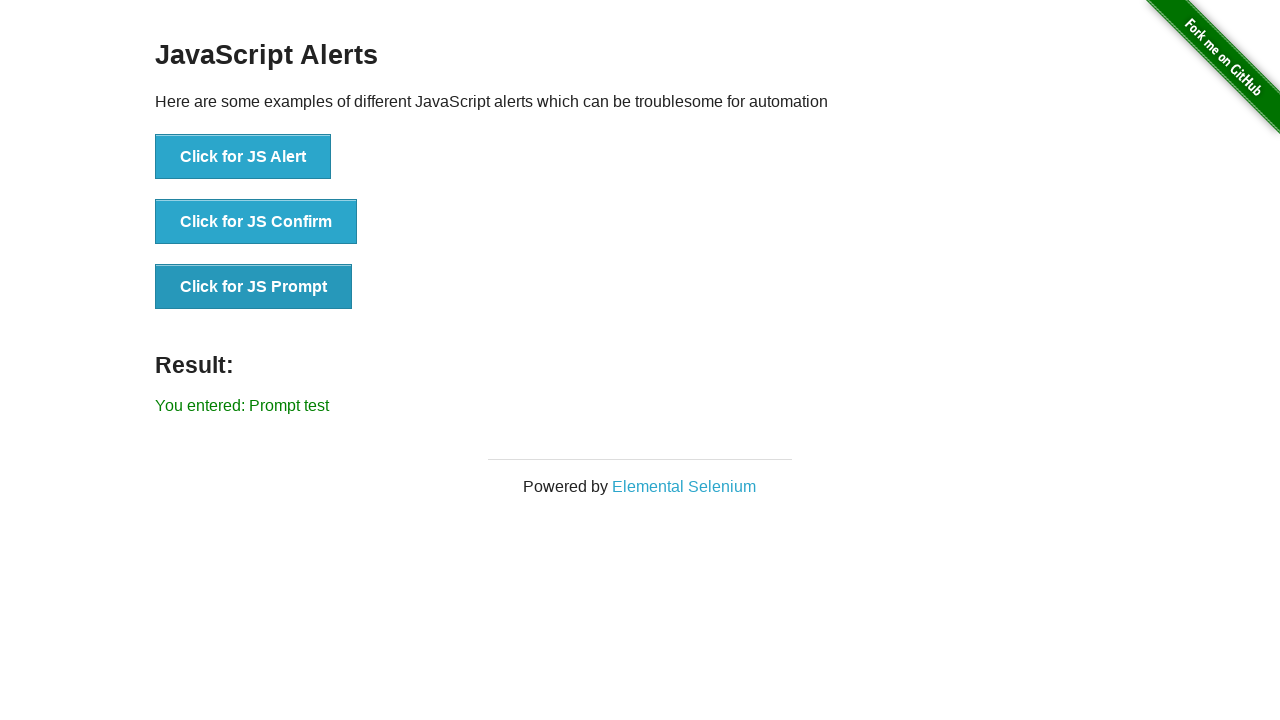

Retrieved result text from #result element
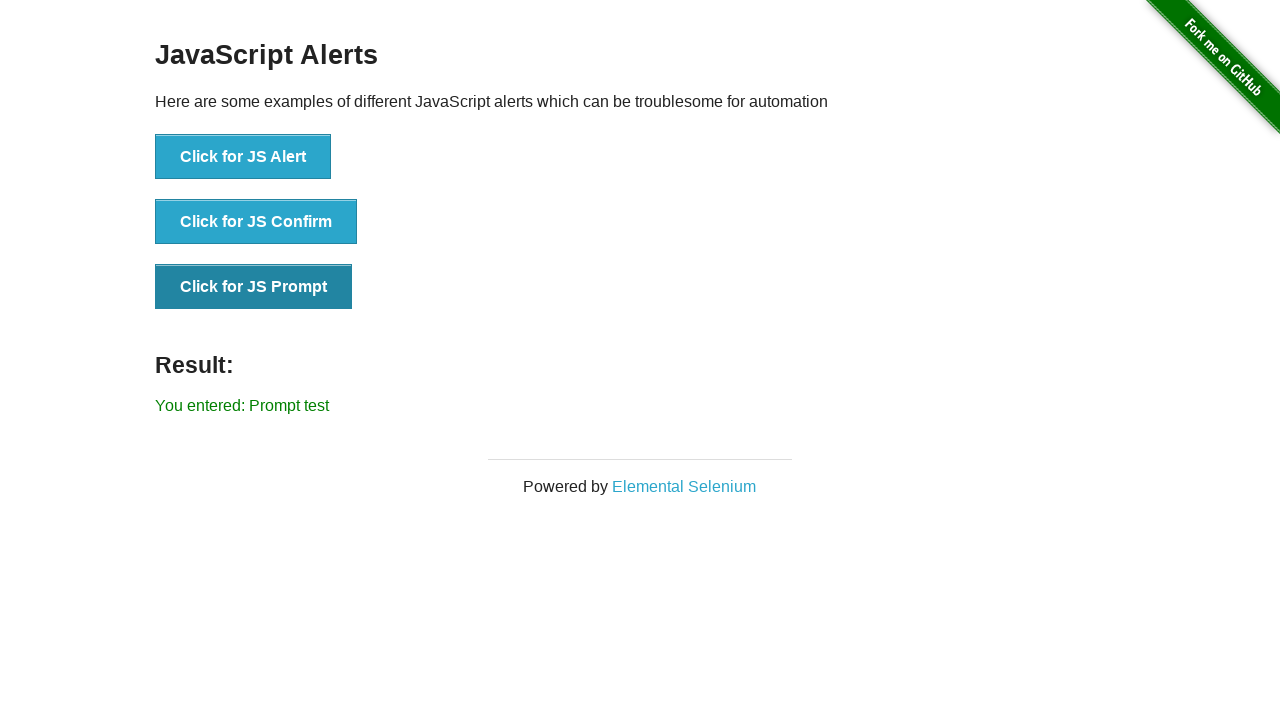

Verified result text matches expected prompt response
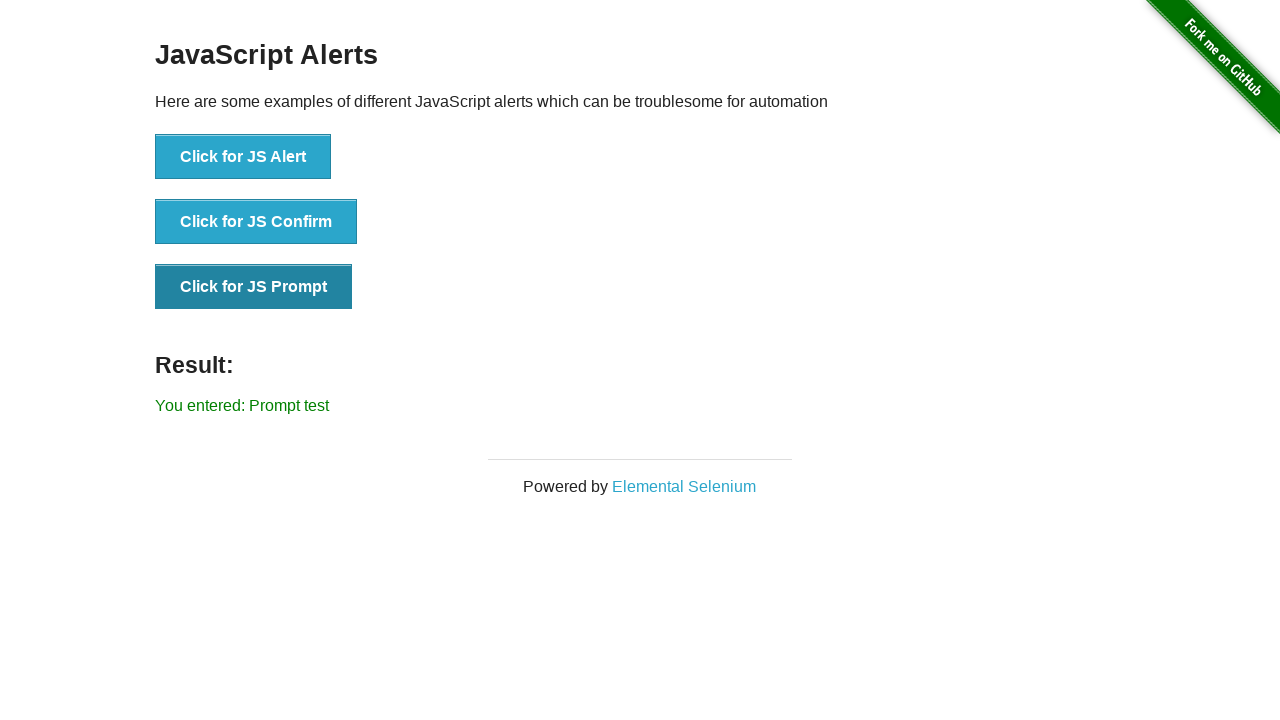

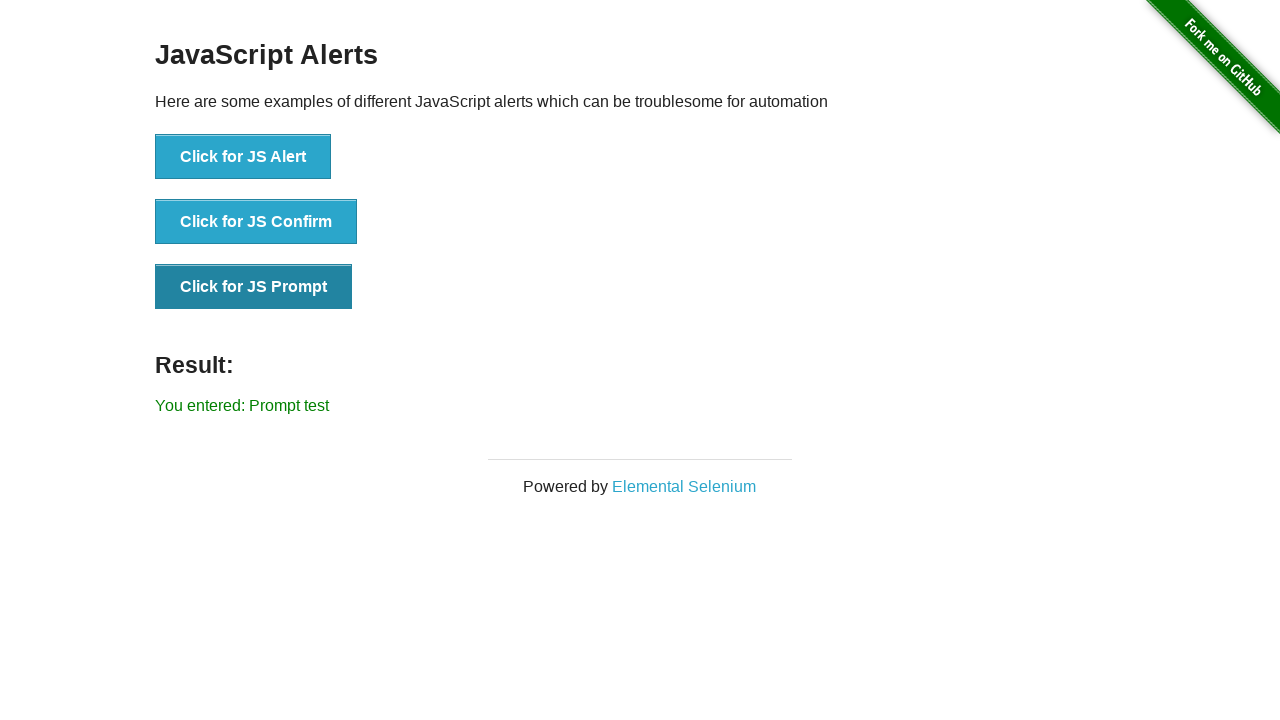